Navigates to JPL Space image gallery and clicks the button to view the full featured image

Starting URL: https://data-class-jpl-space.s3.amazonaws.com/JPL_Space/index.html

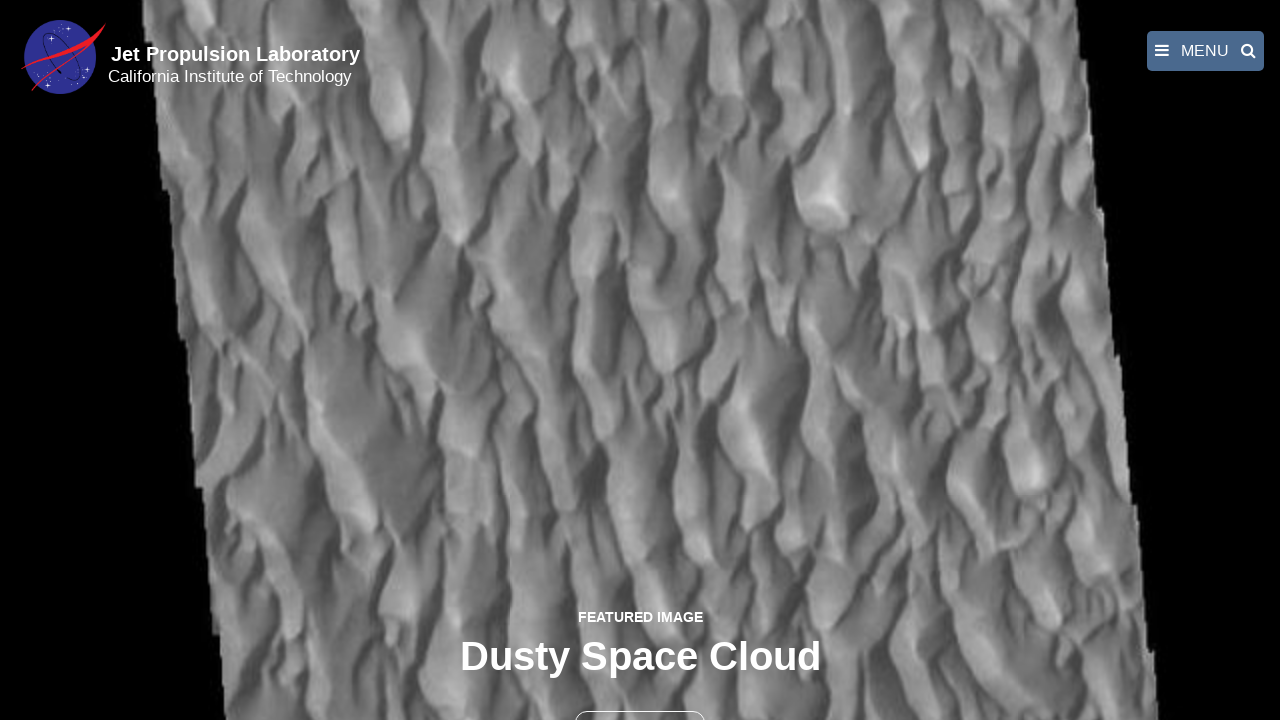

Clicked the button to view full featured image at (640, 699) on button >> nth=1
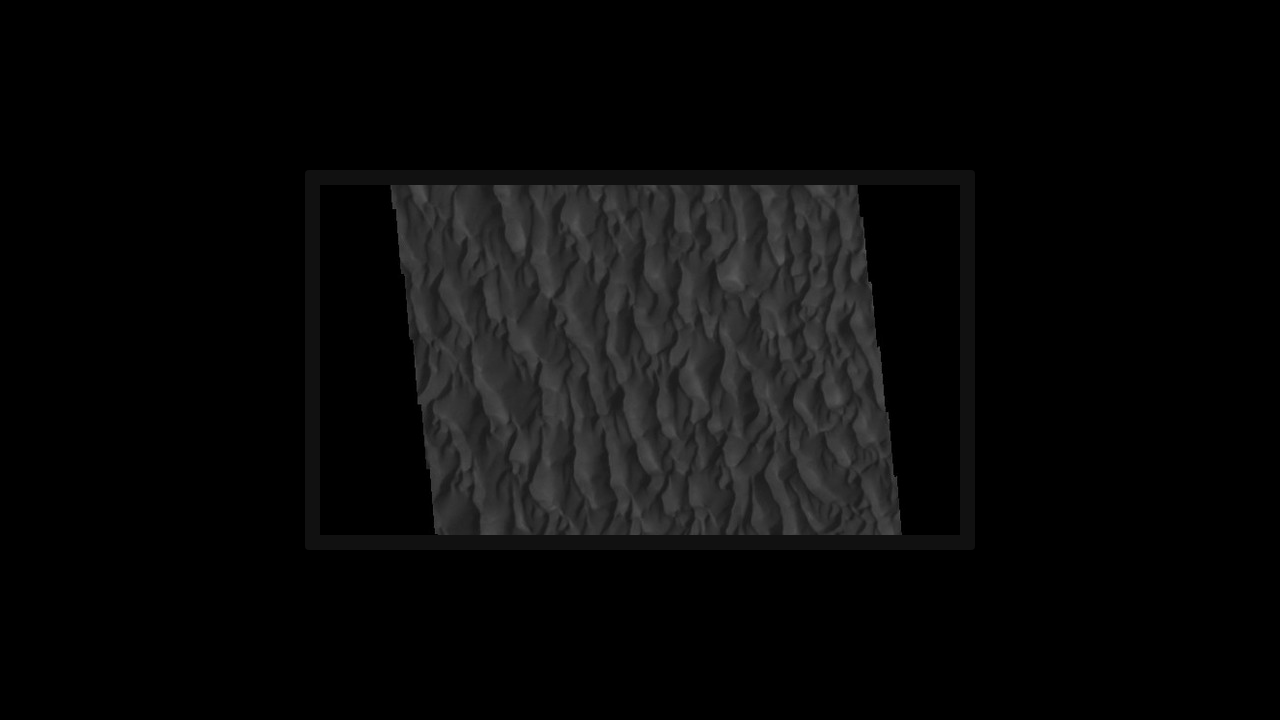

Full featured image loaded and displayed
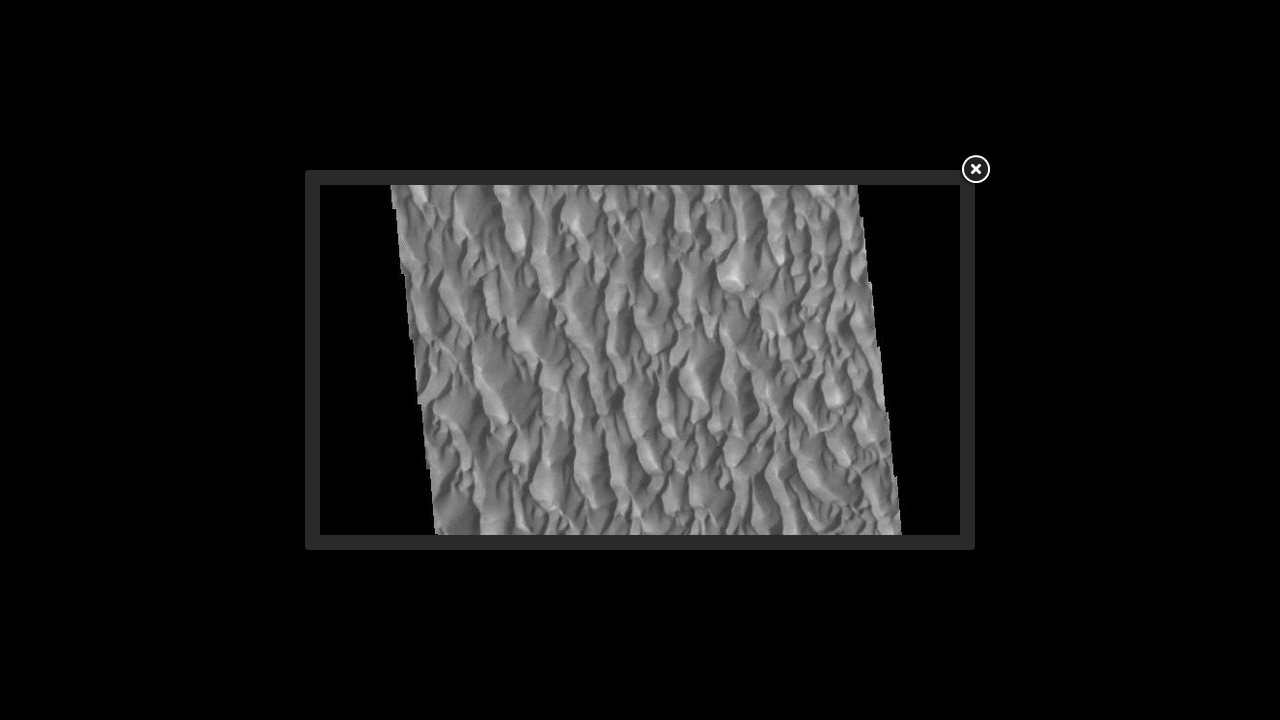

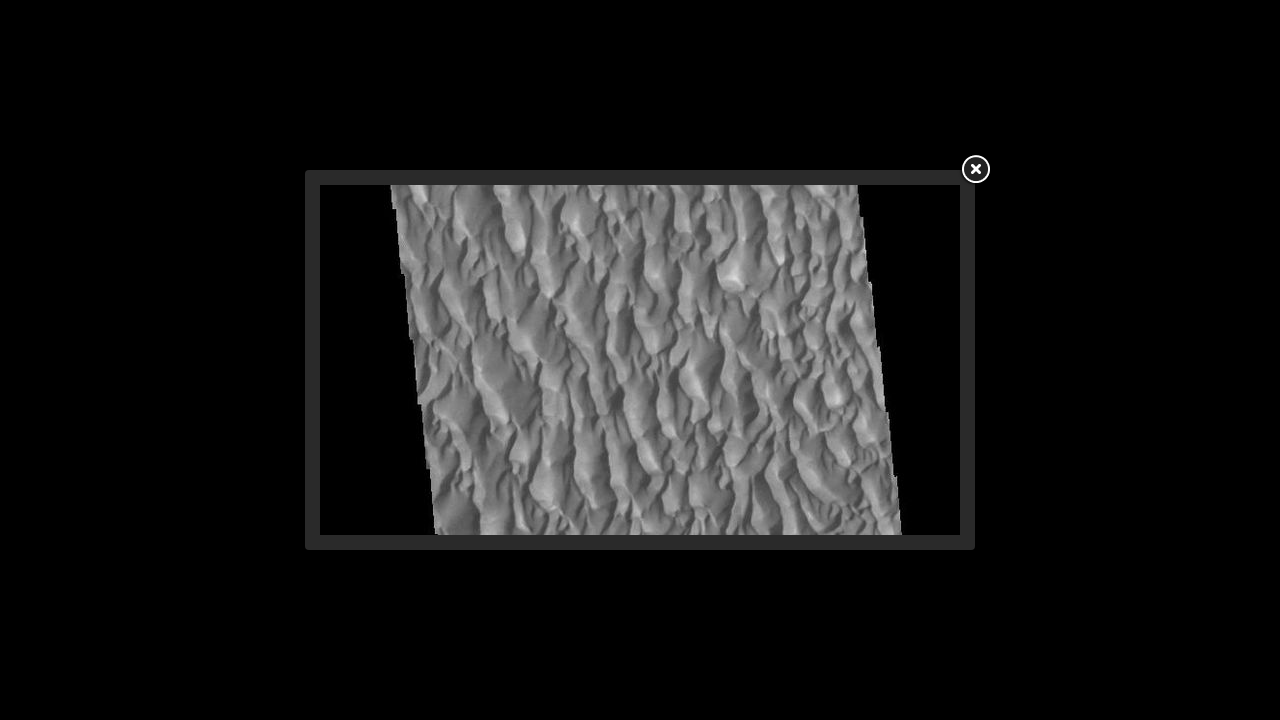